Navigates to the Latvian University website and verifies the page title is "Latvijas Universitāte"

Starting URL: https://www.lu.lv/

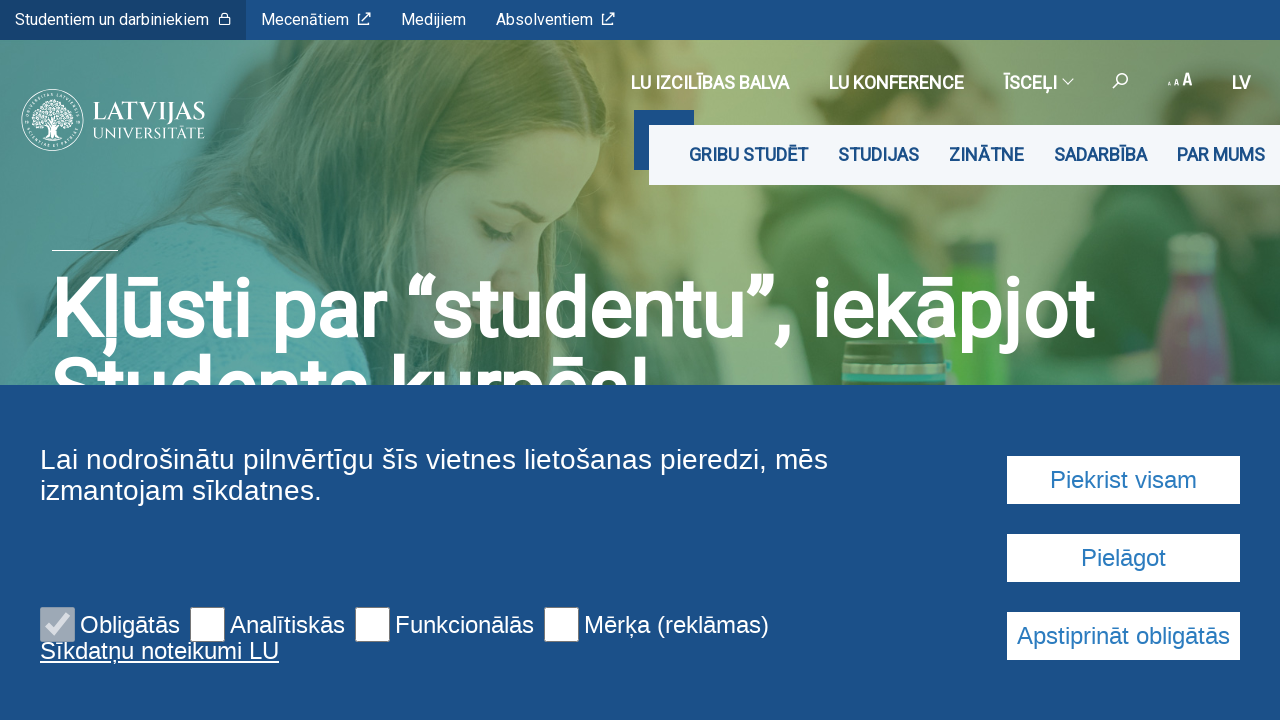

Waited for page to reach domcontentloaded state
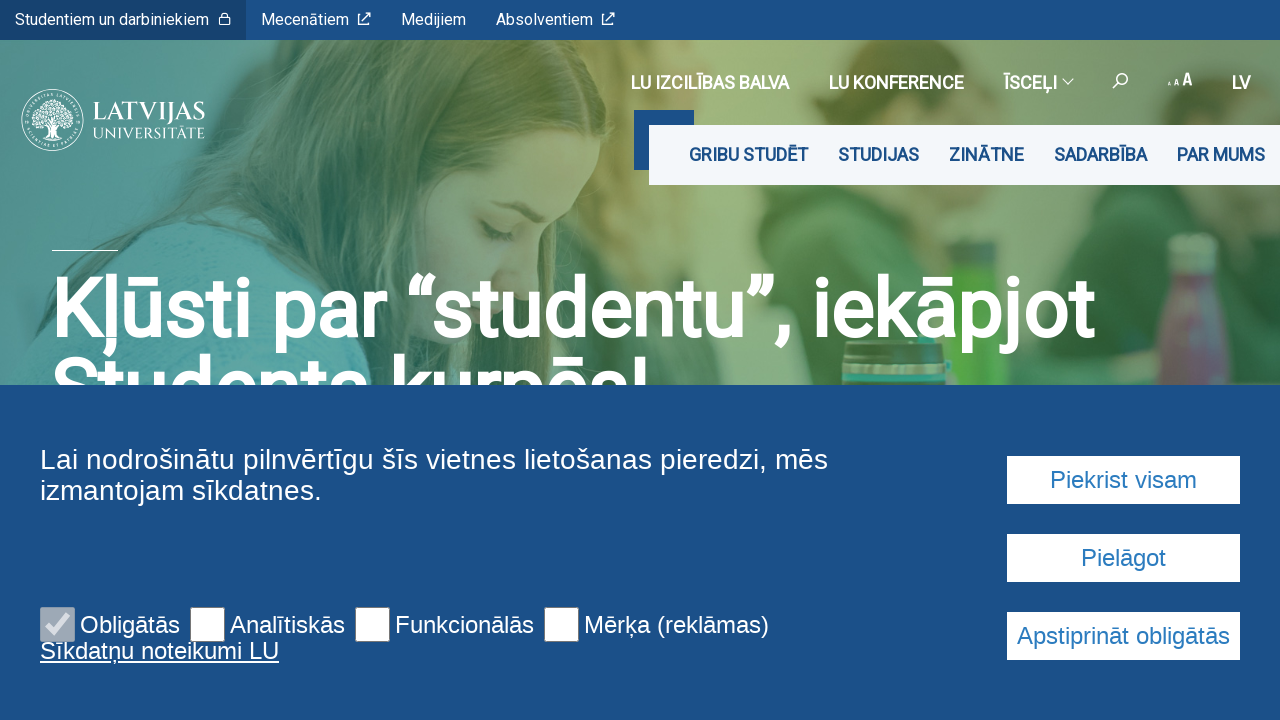

Verified page title is 'Latvijas Universitāte'
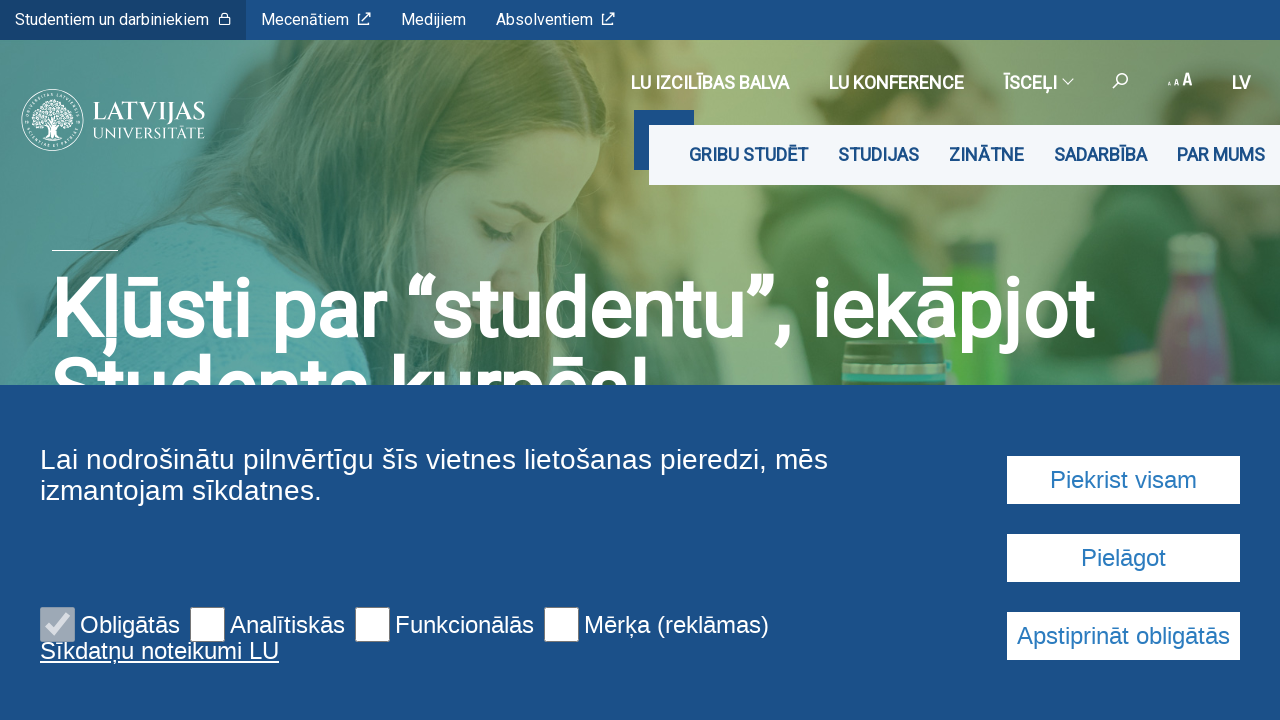

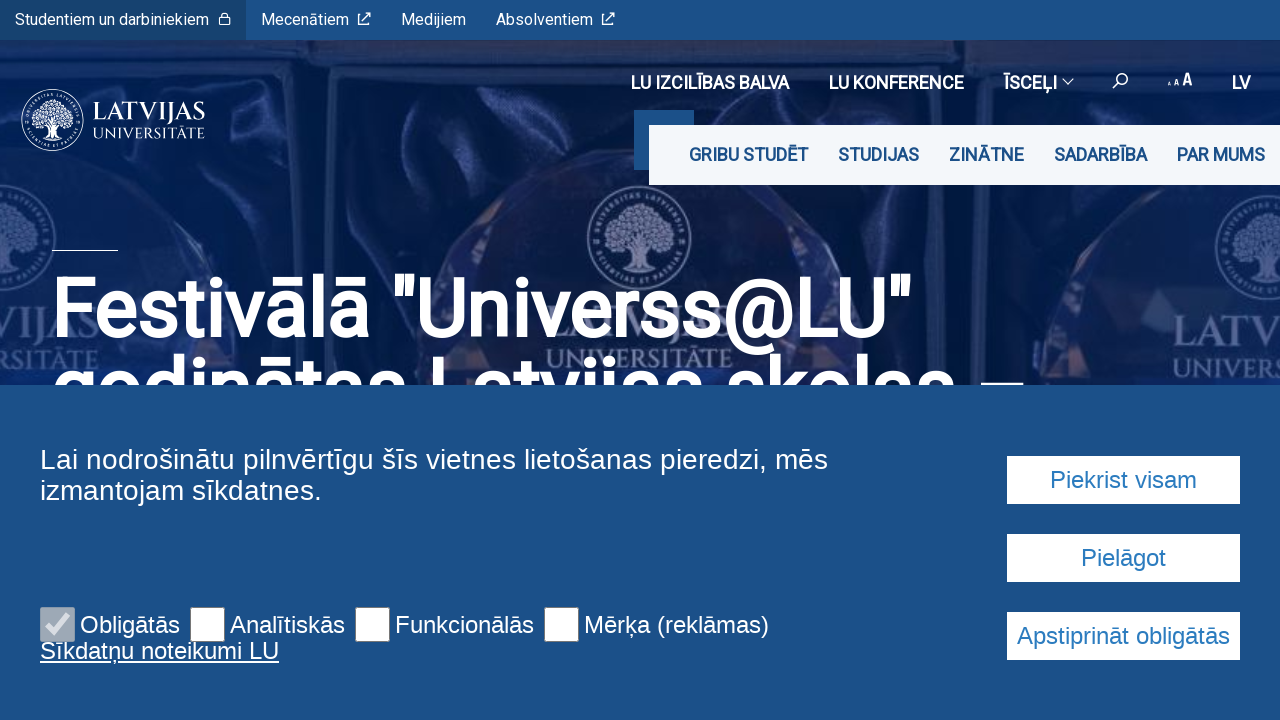